Tests element resize functionality by dragging the resize handle of a resizable element

Starting URL: http://jqueryui.com/resizable/

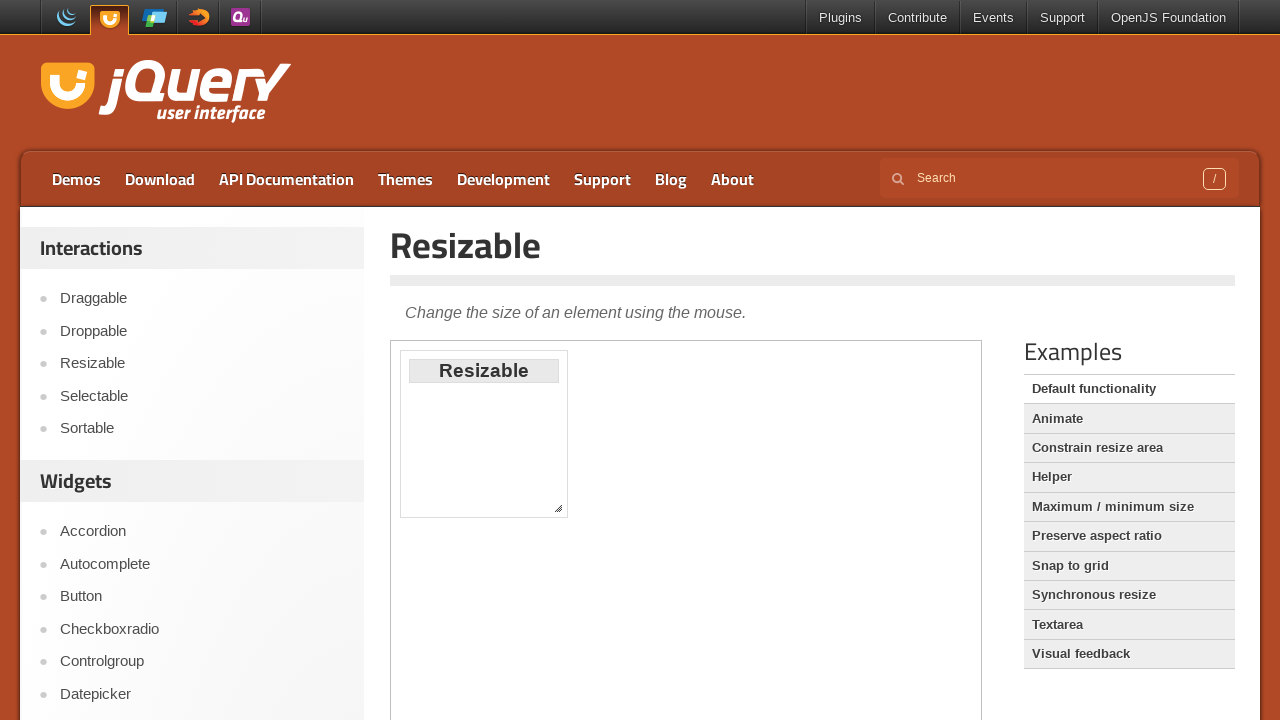

Located and switched to the demo iframe
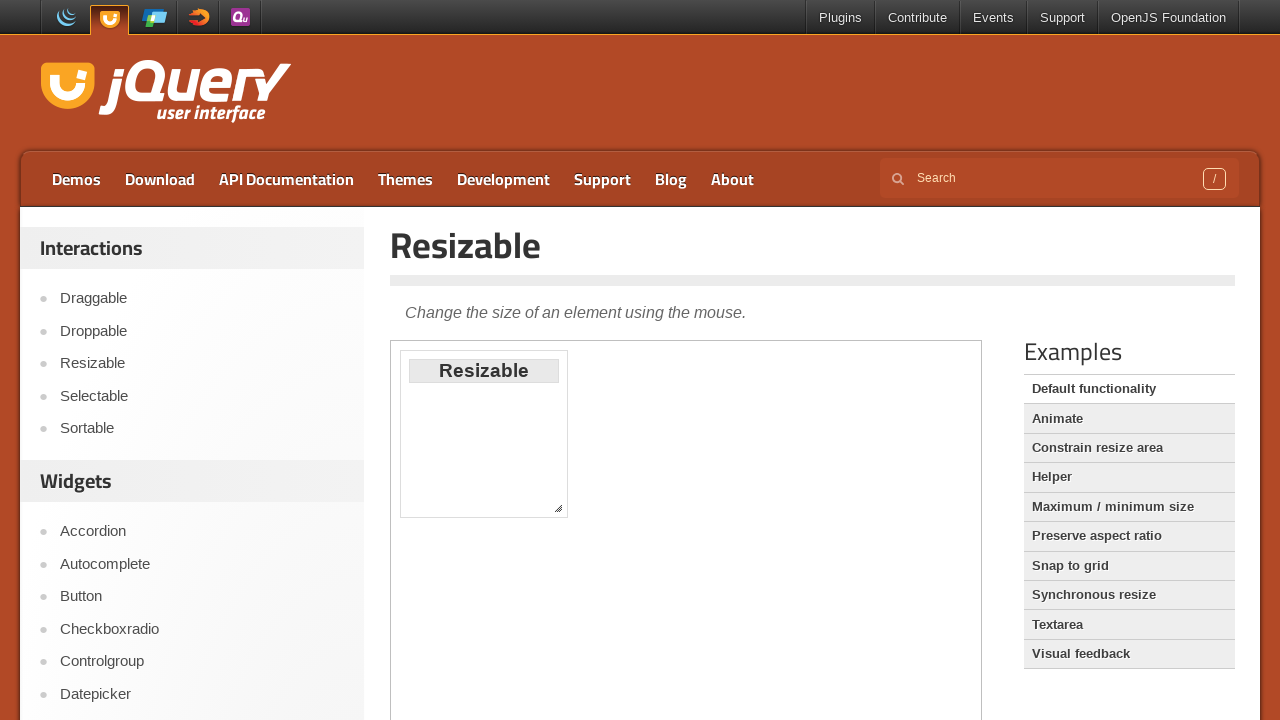

Located the resize handle element (.ui-resizable-se)
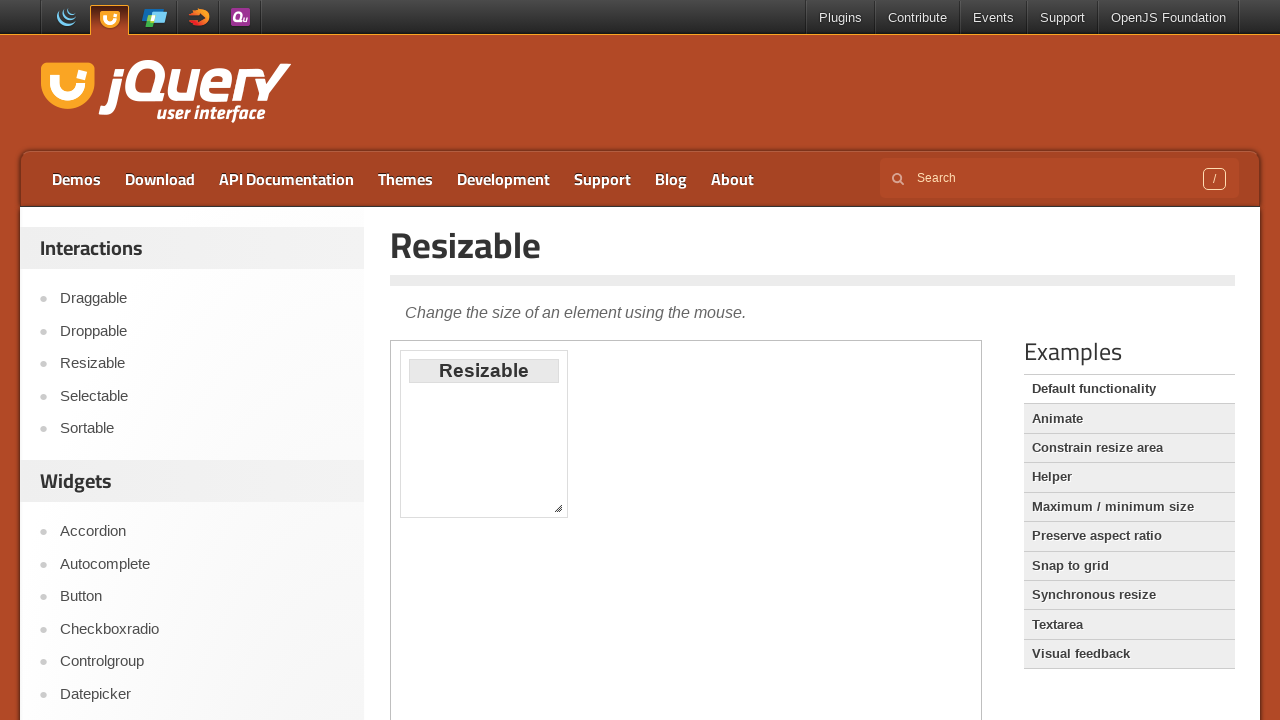

Retrieved bounding box coordinates of the resize handle
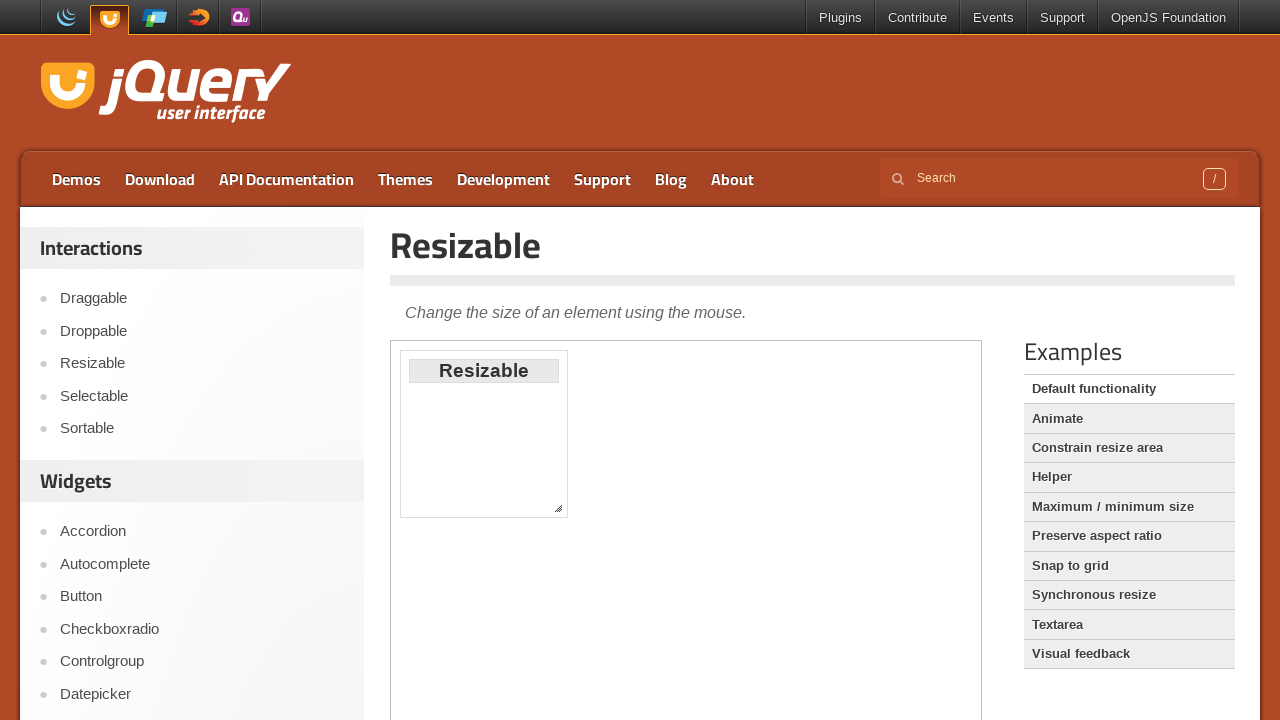

Moved mouse to the center of the resize handle at (558, 508)
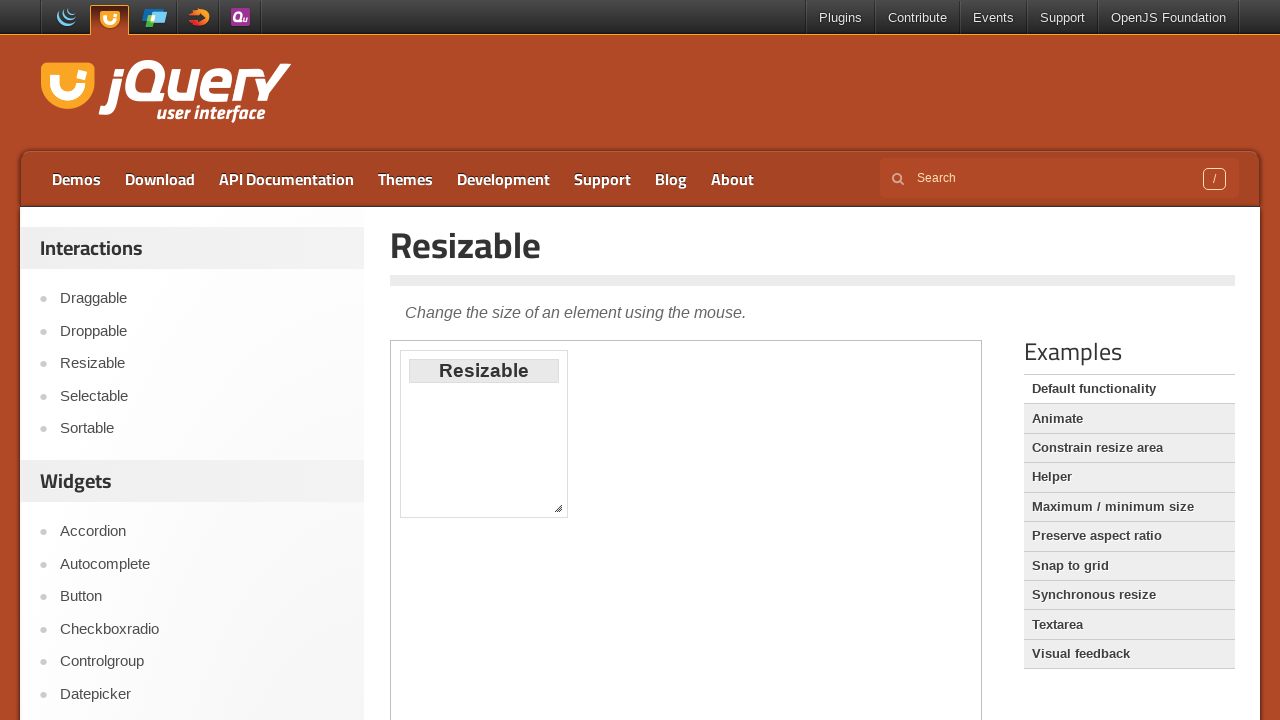

Pressed down the mouse button on the resize handle at (558, 508)
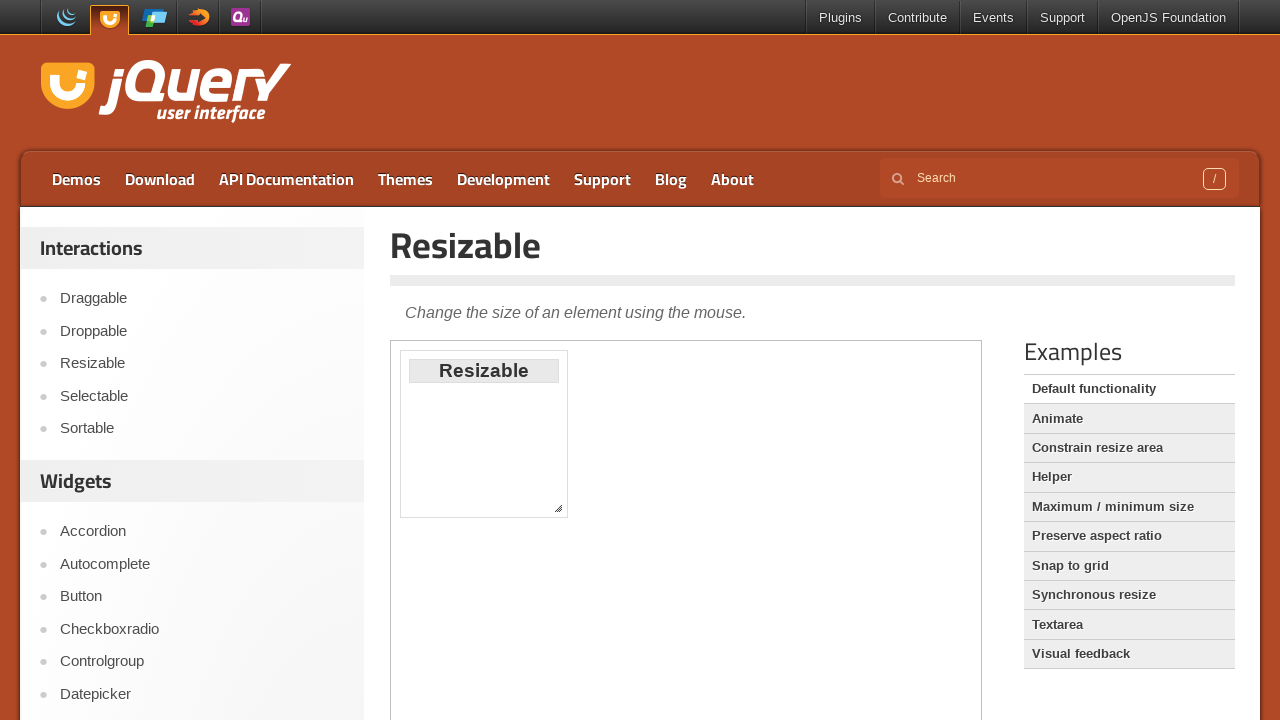

Dragged the resize handle 100px right and 200px down at (658, 708)
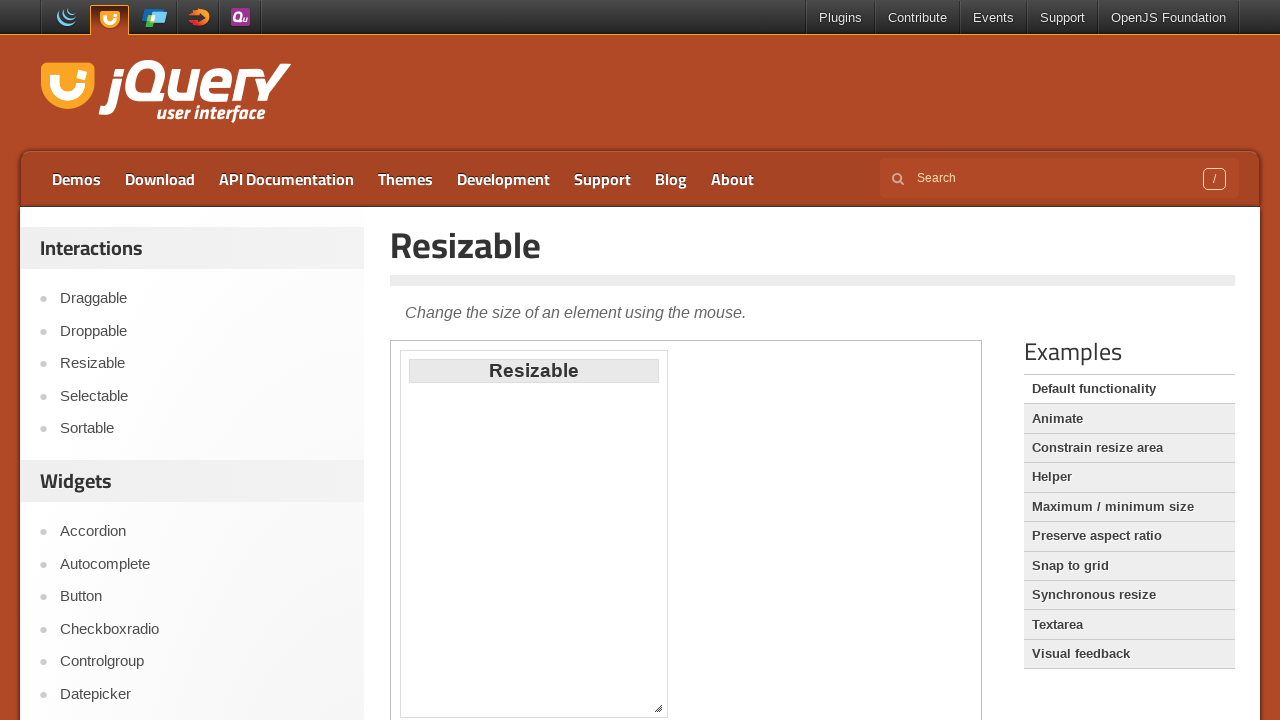

Released the mouse button to complete the resize drag at (658, 708)
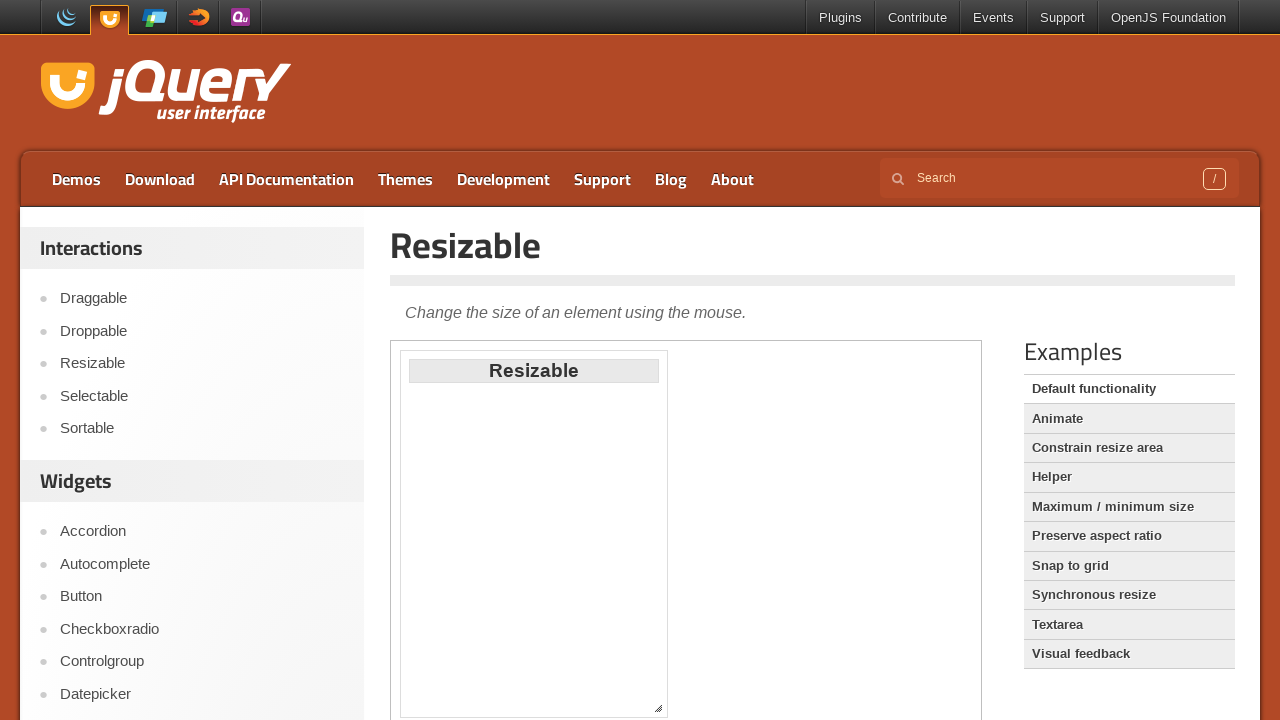

Waited 1 second for the resize action to complete
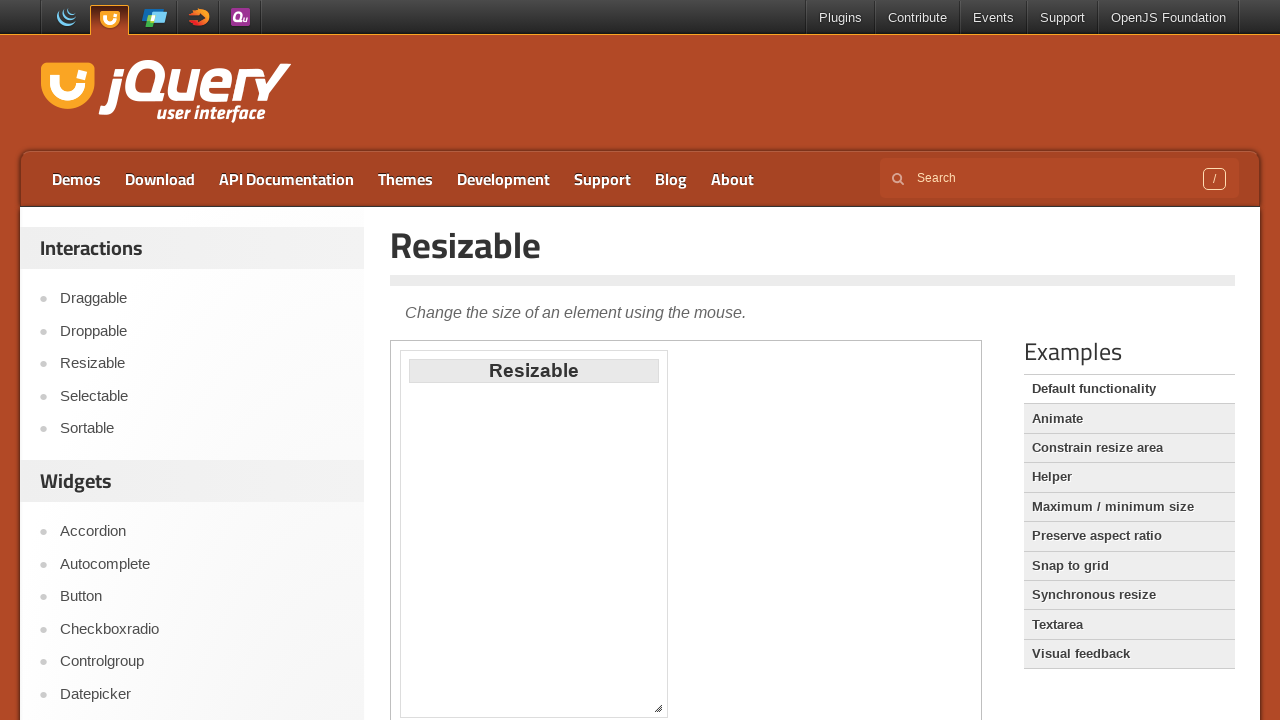

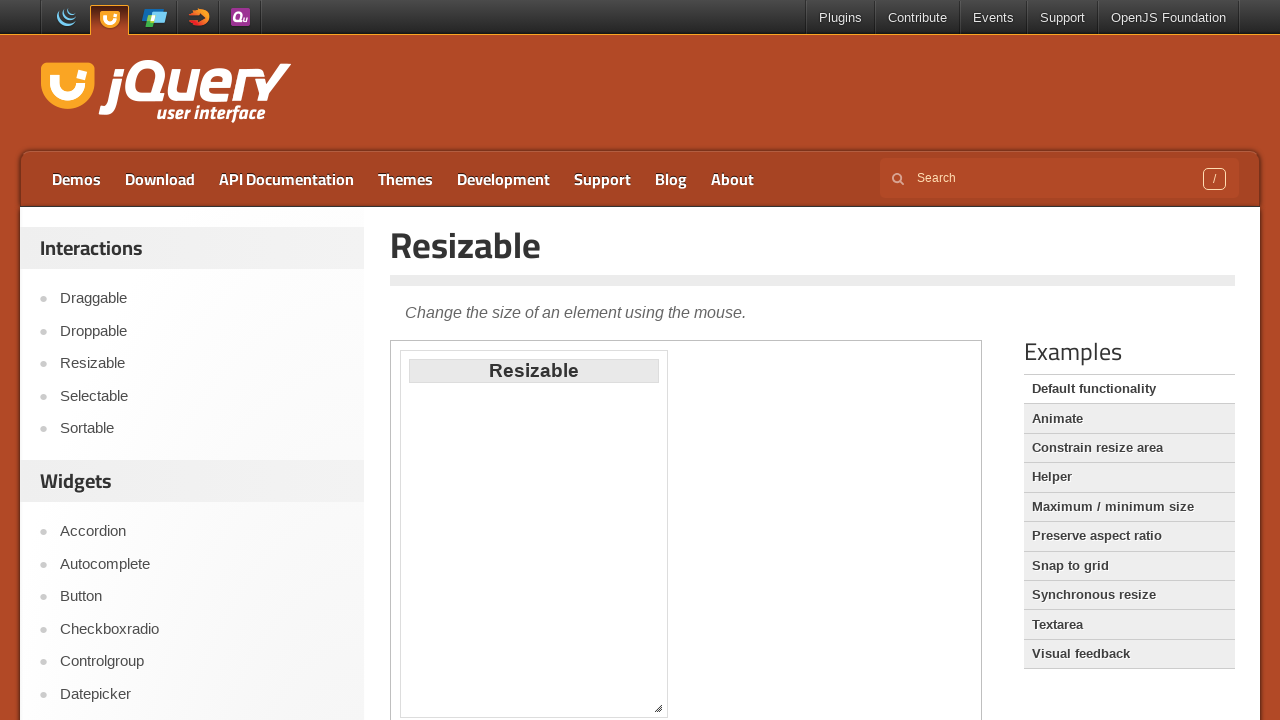